Tests the notification message page by loading it and verifying that a notification message element is displayed, retrying if the message indicates an unsuccessful action.

Starting URL: http://the-internet.herokuapp.com/notification_message

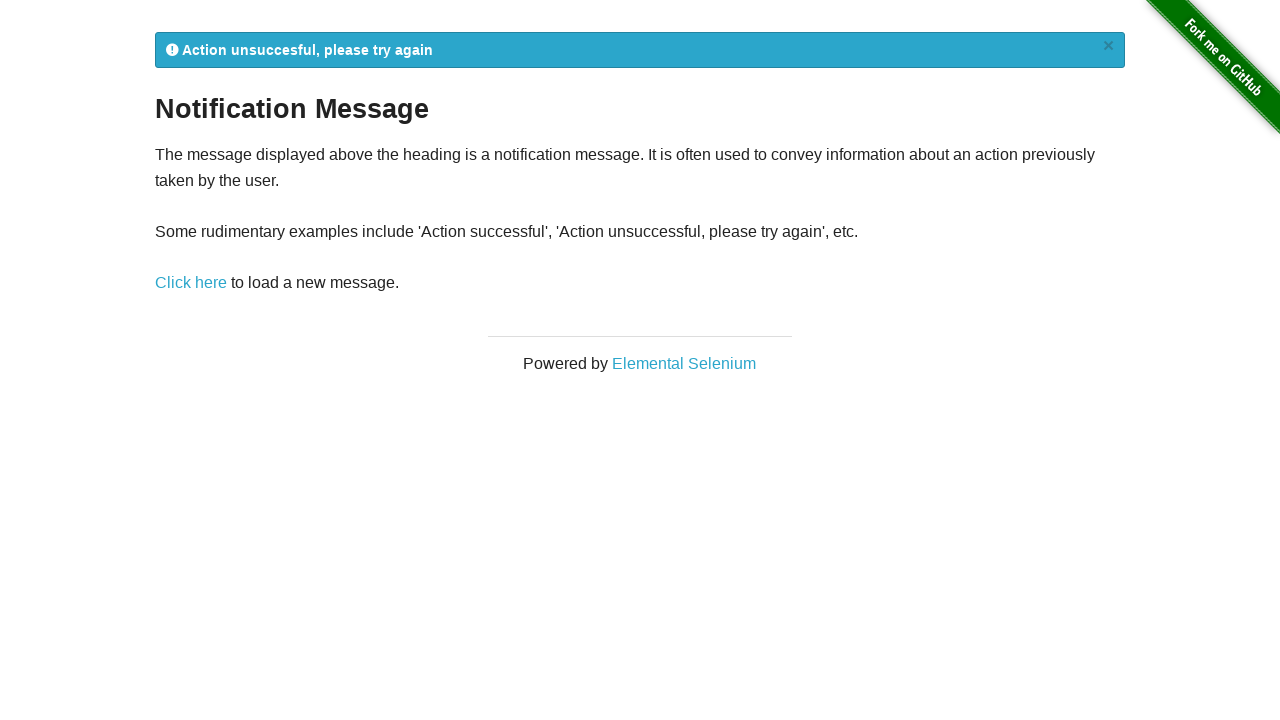

Waited for notification message element to load
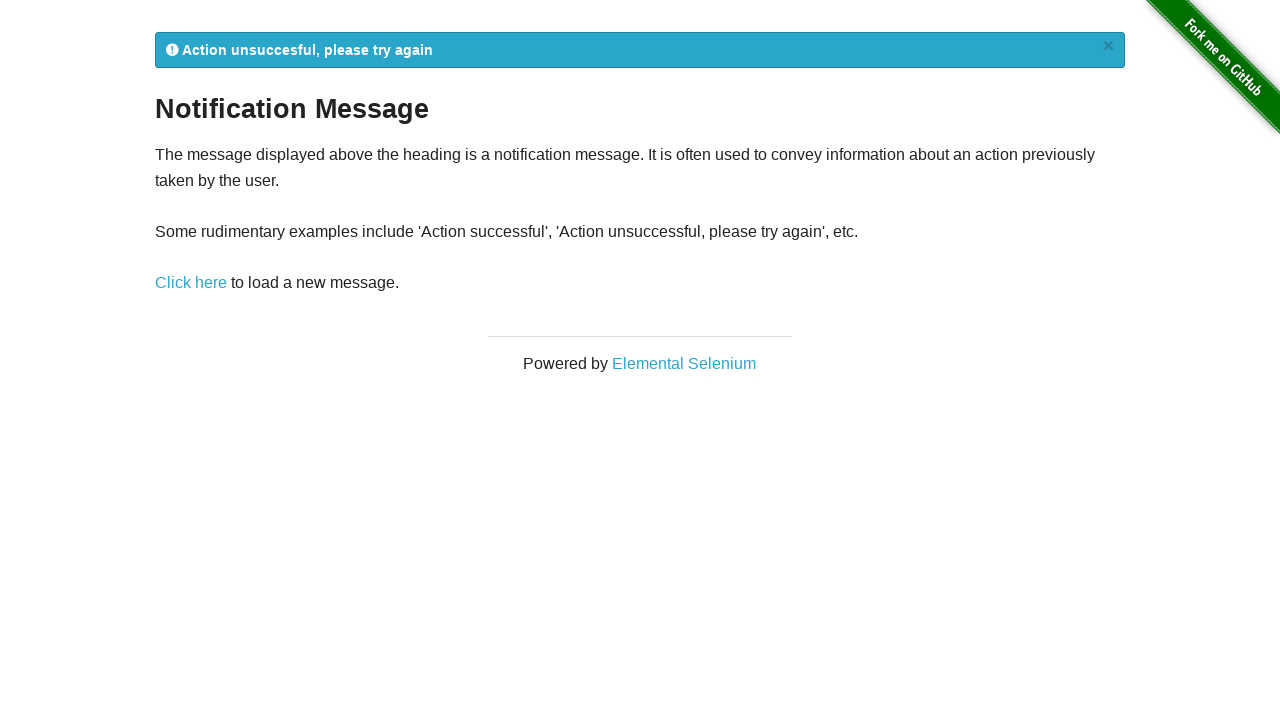

Retrieved notification message text
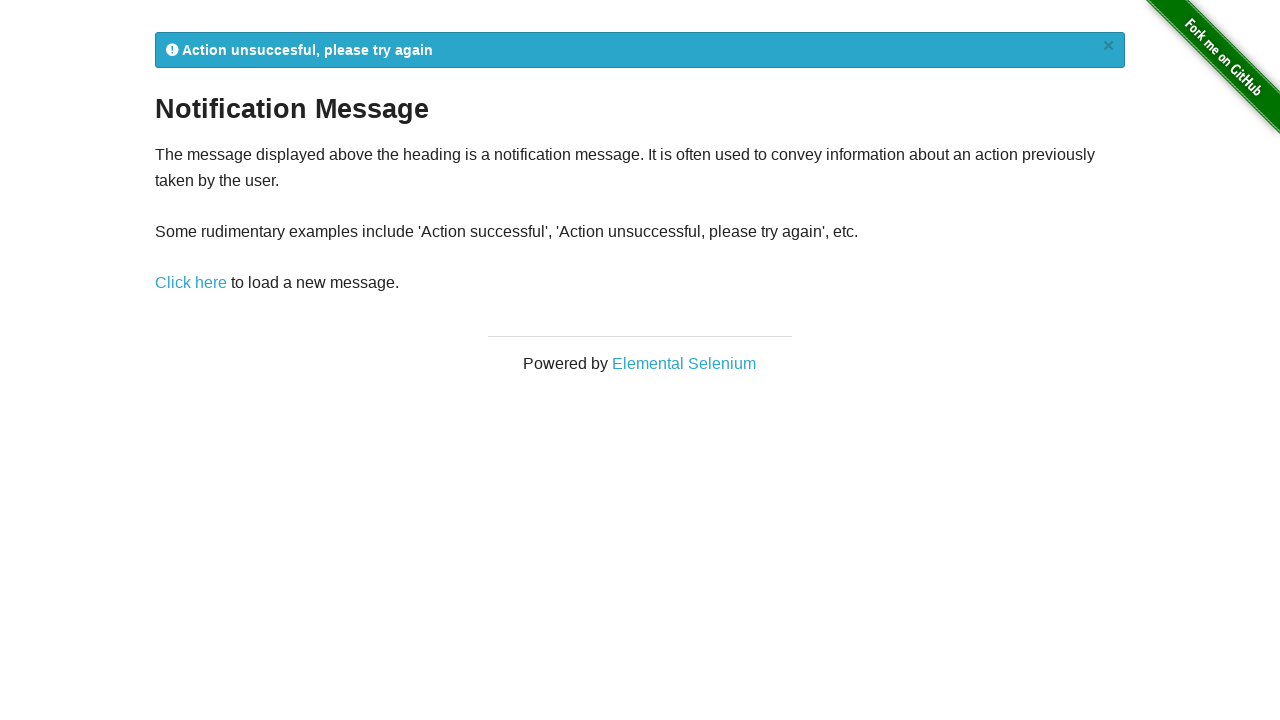

Clicked reload link (retry attempt 1) at (191, 283) on a[href='/notification_message']
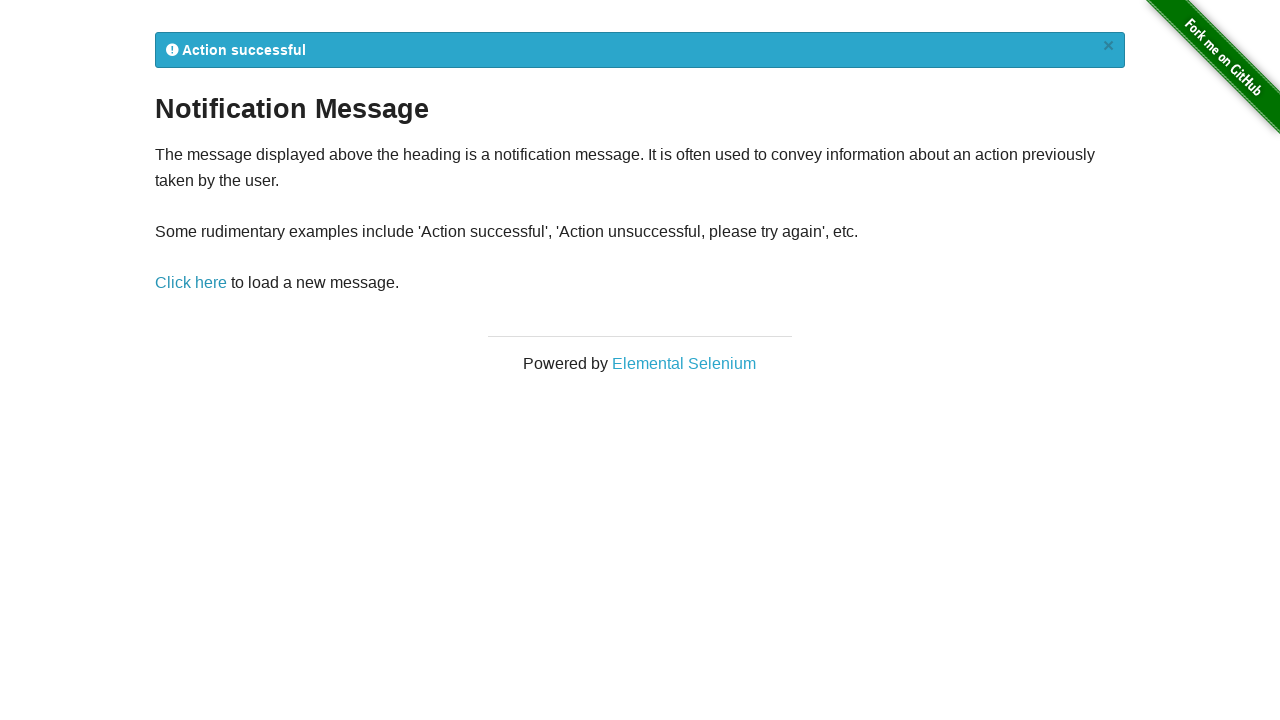

Waited for notification message to reload
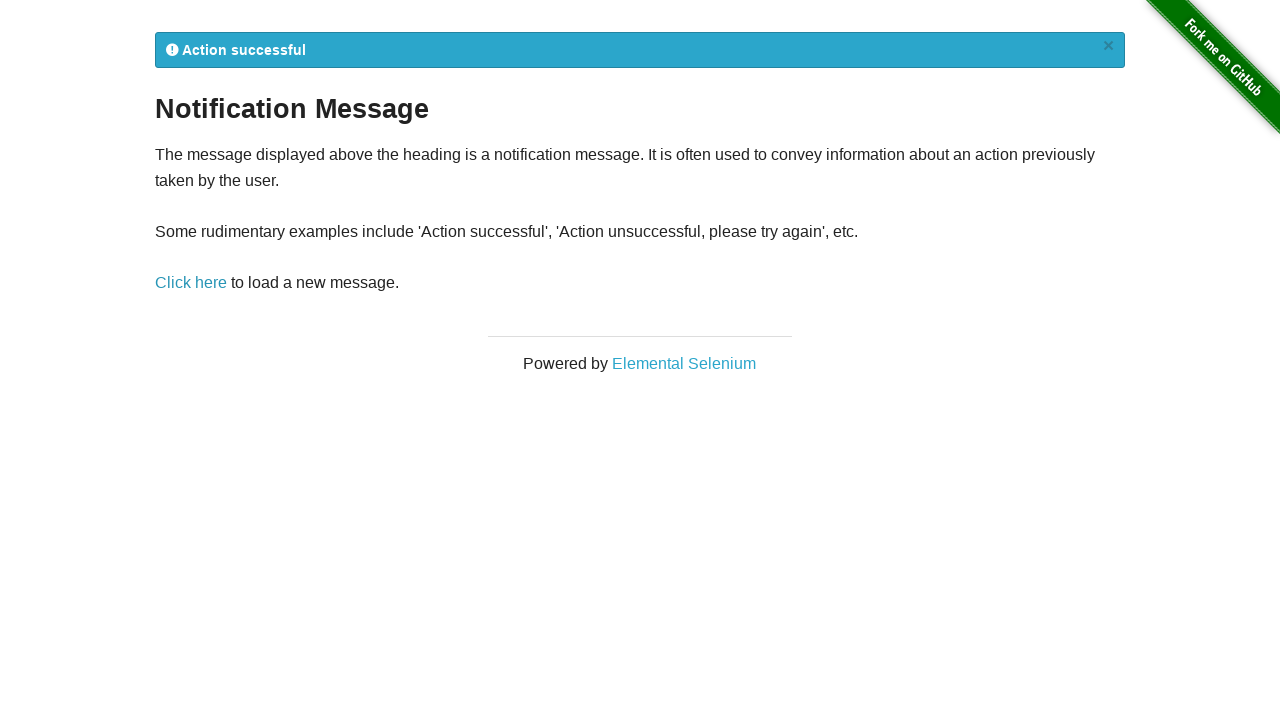

Retrieved updated notification message text
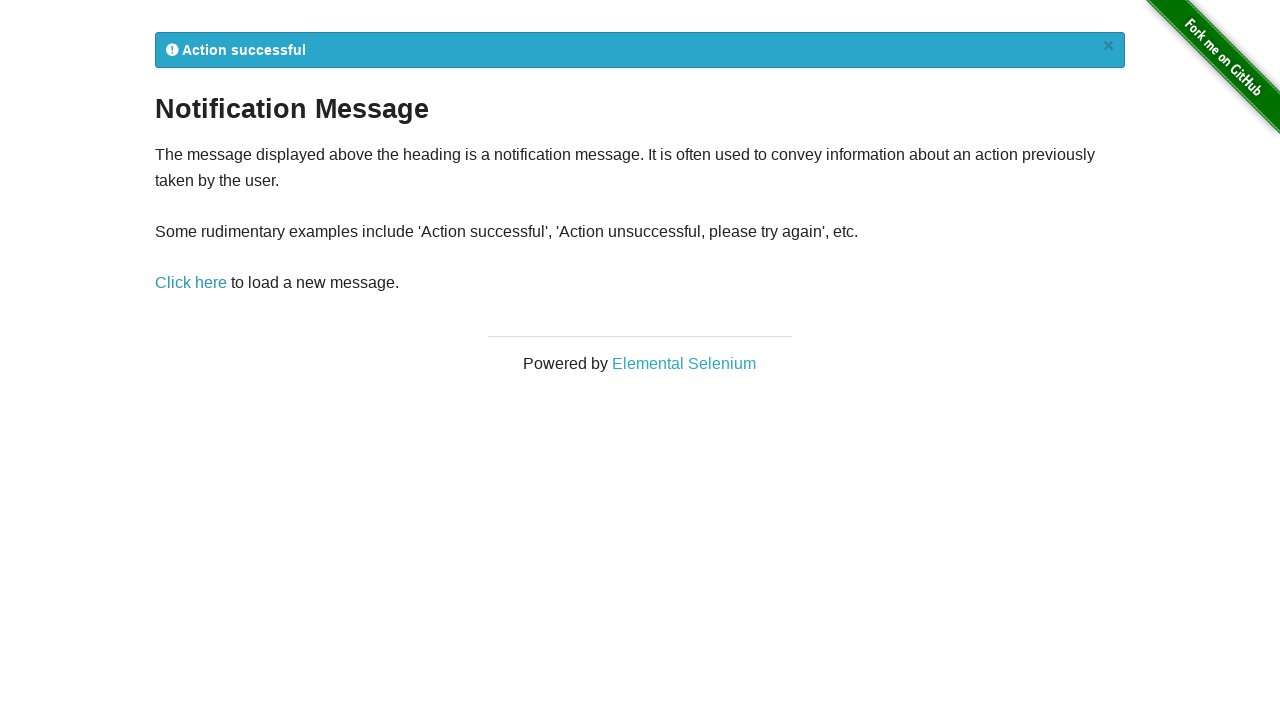

Verified notification message contains 'Action successful'
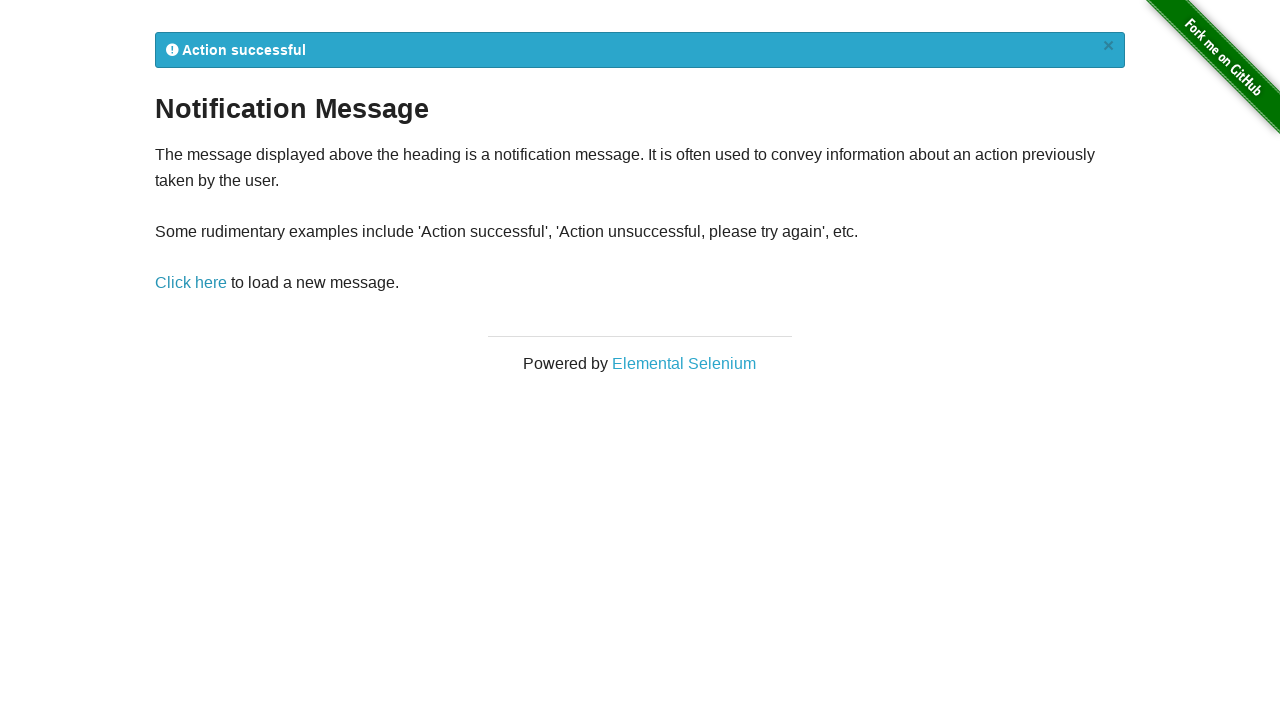

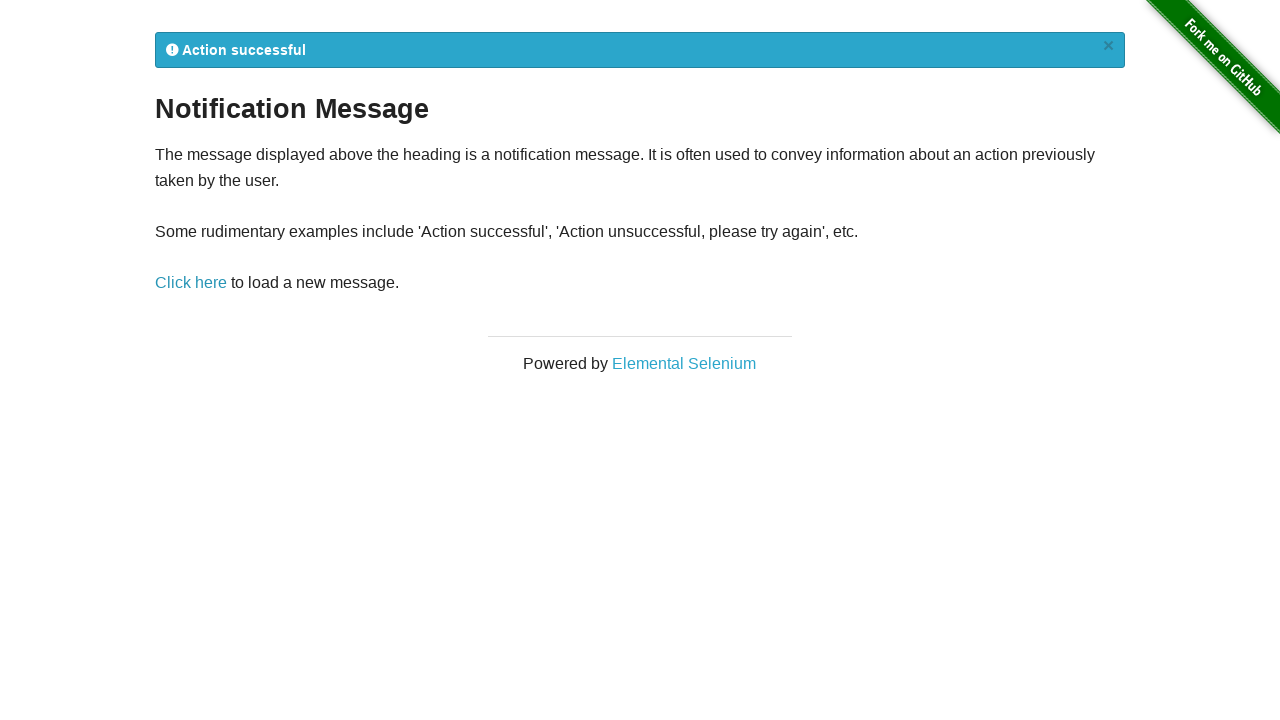